Tests checkbox functionality by verifying initial states, clicking to toggle checkboxes, and confirming the state changes

Starting URL: https://the-internet.herokuapp.com/checkboxes

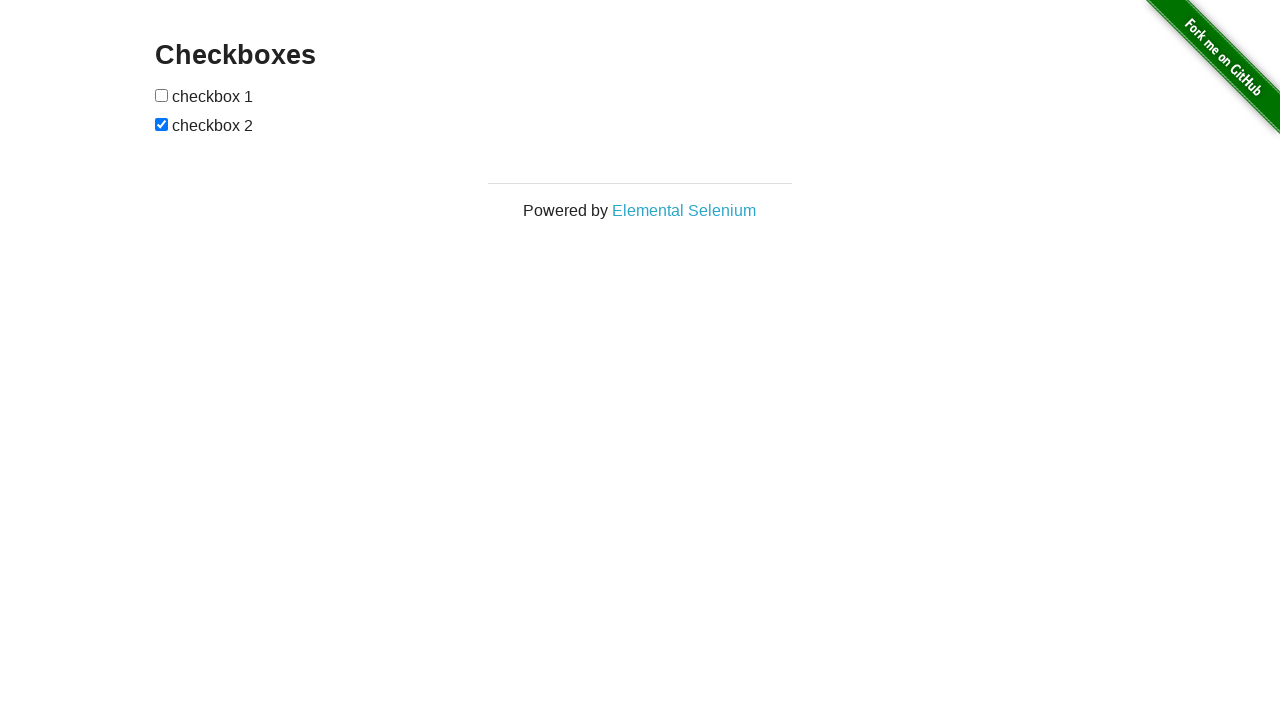

Located first checkbox element
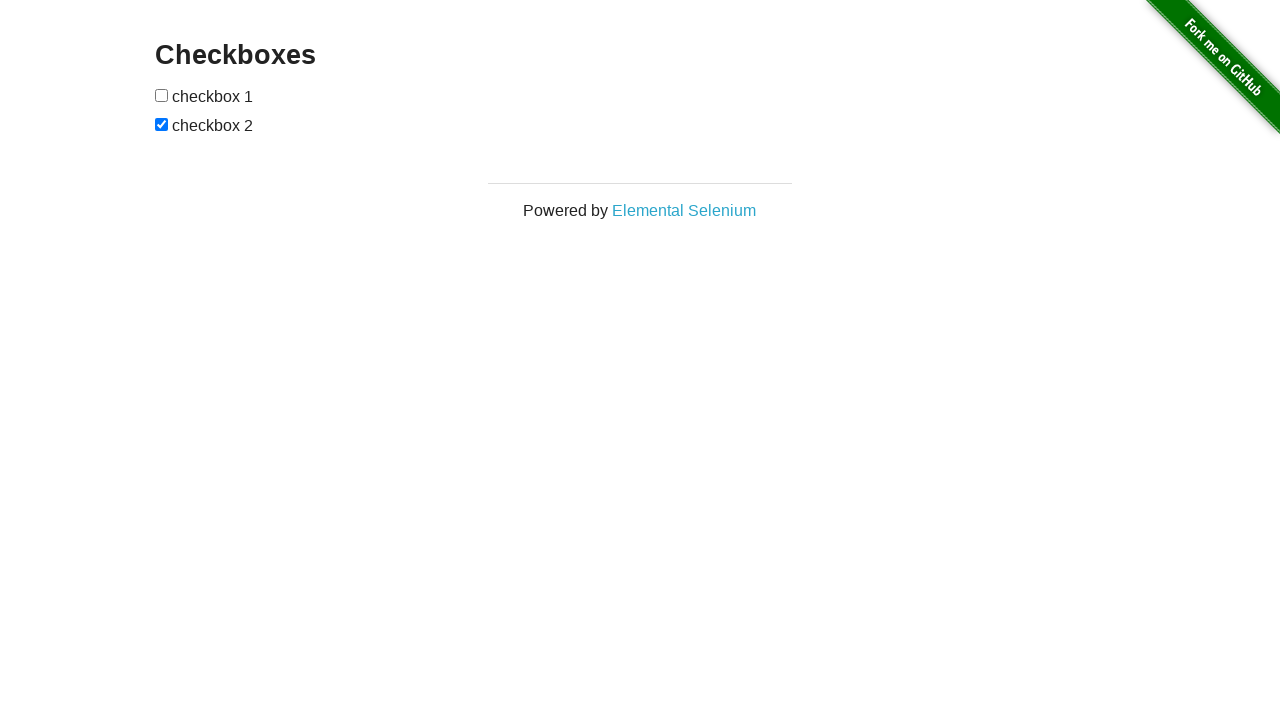

Verified first checkbox is initially unchecked
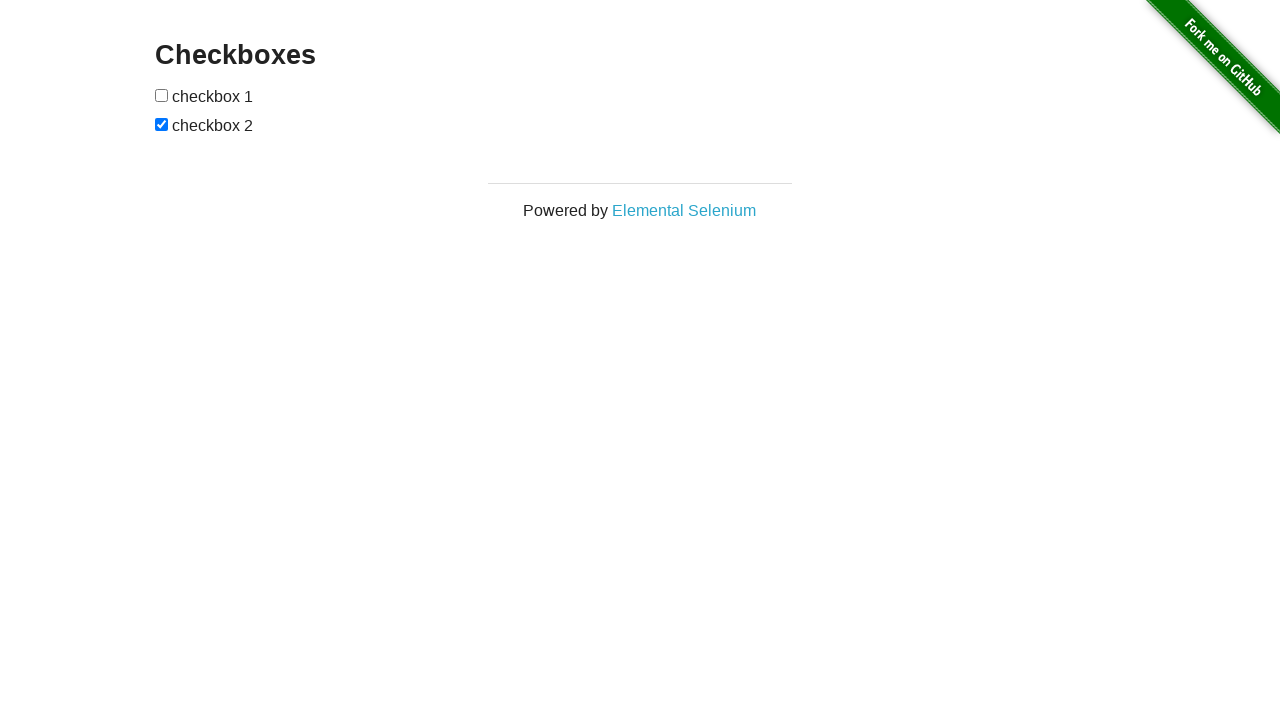

Clicked first checkbox to check it at (162, 95) on [type=checkbox]:nth-of-type(1)
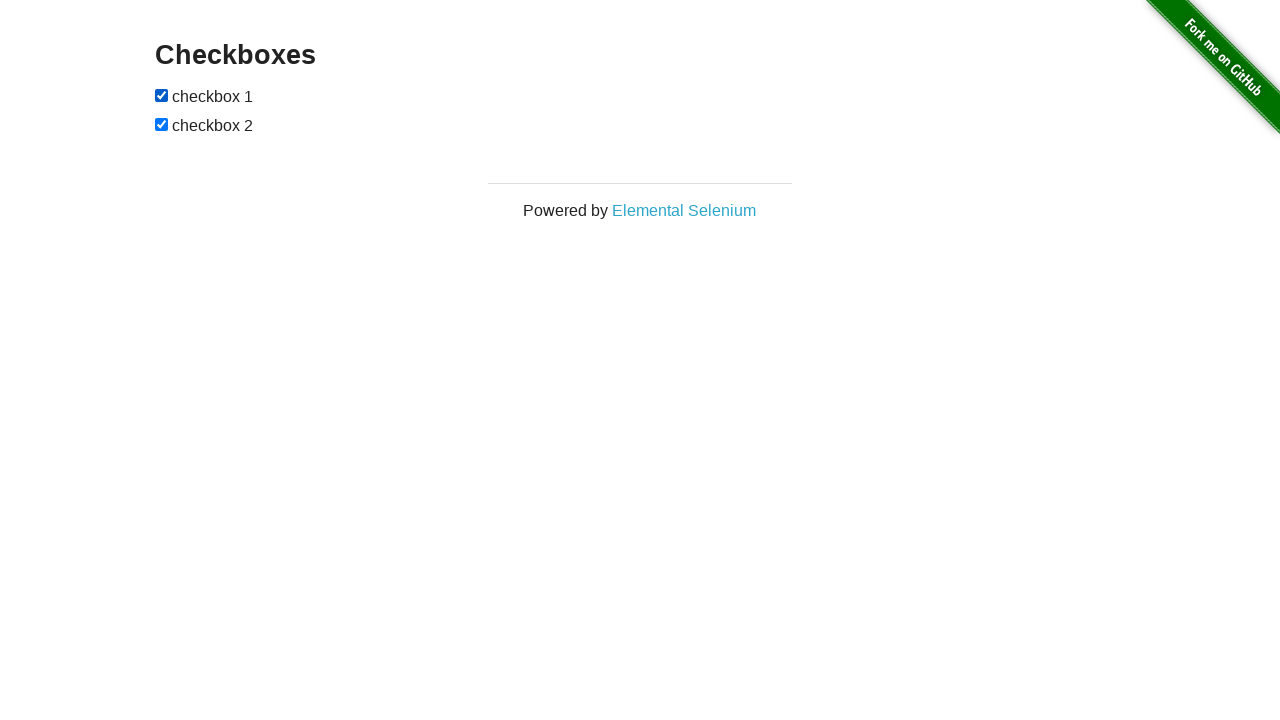

Verified first checkbox is now checked
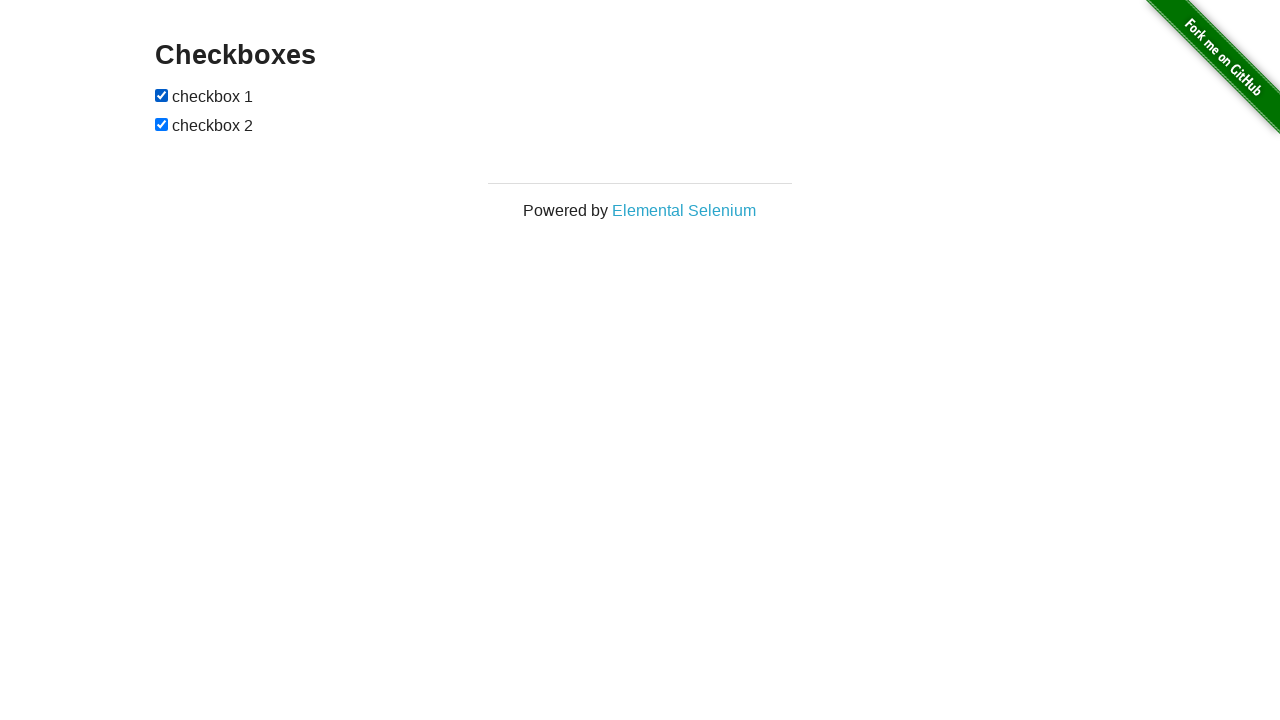

Located second checkbox element
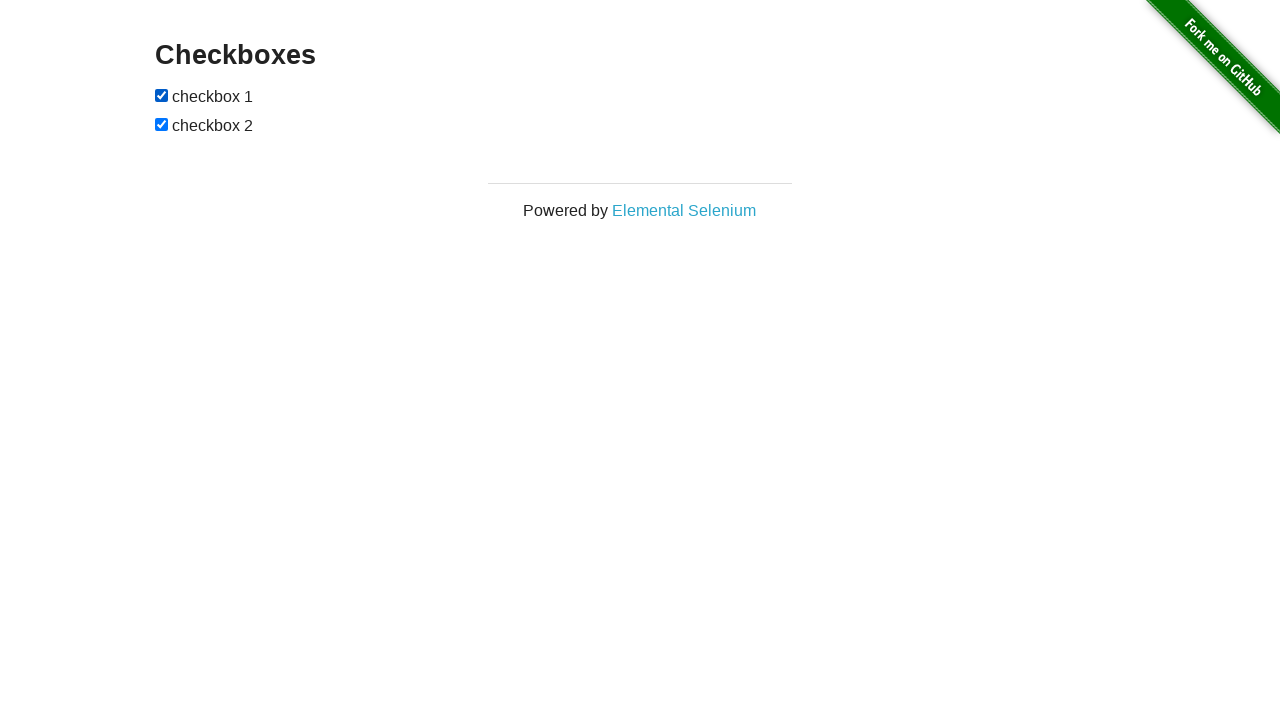

Verified second checkbox is initially checked
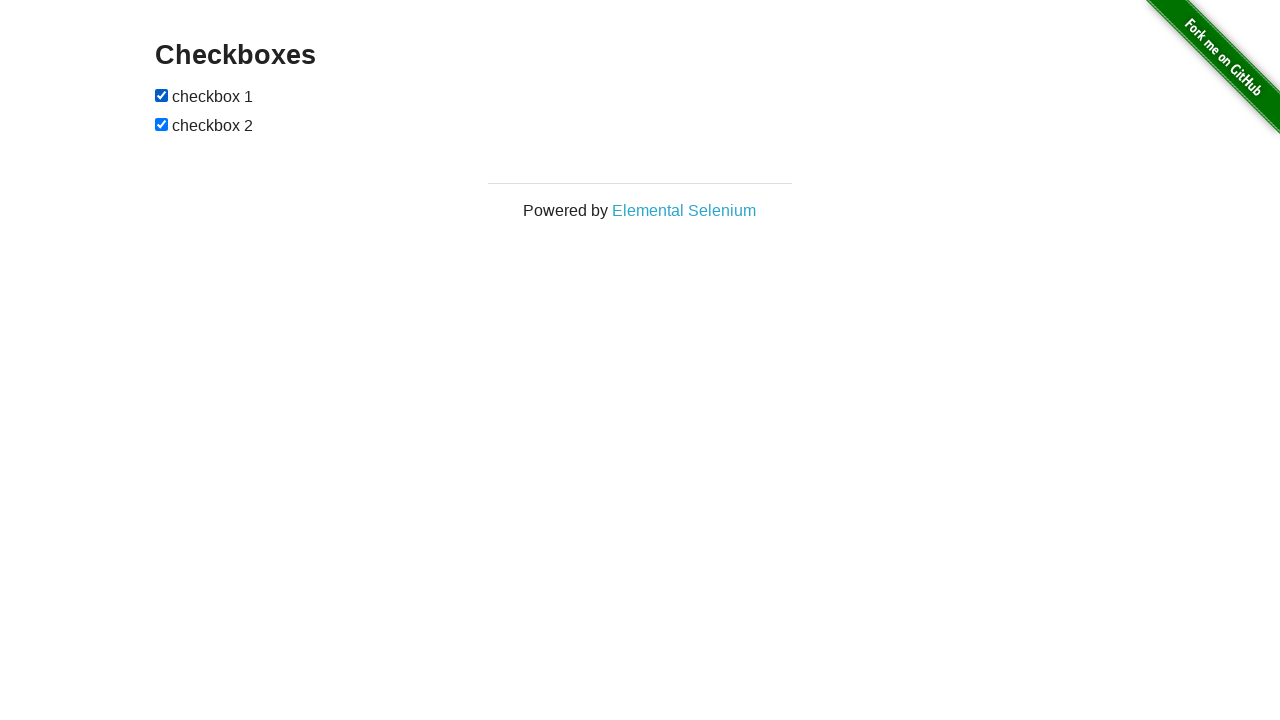

Clicked second checkbox to uncheck it at (162, 124) on [type=checkbox]:nth-of-type(2)
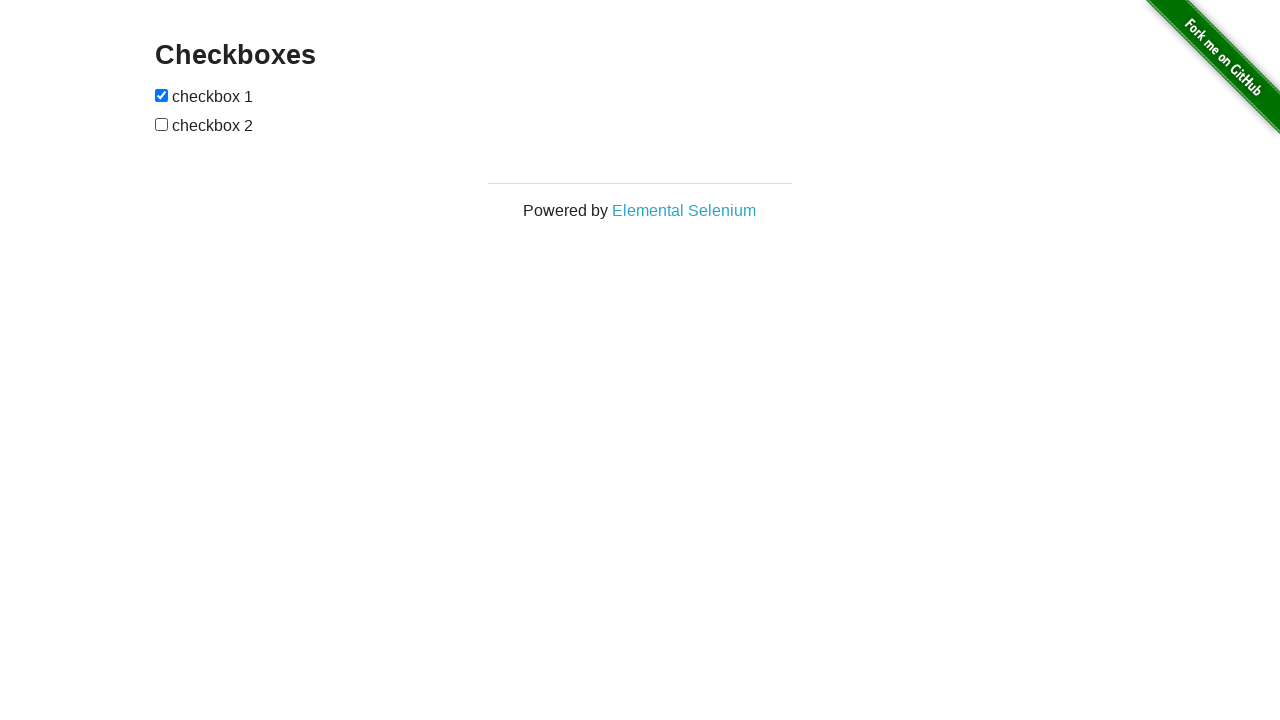

Verified second checkbox is now unchecked
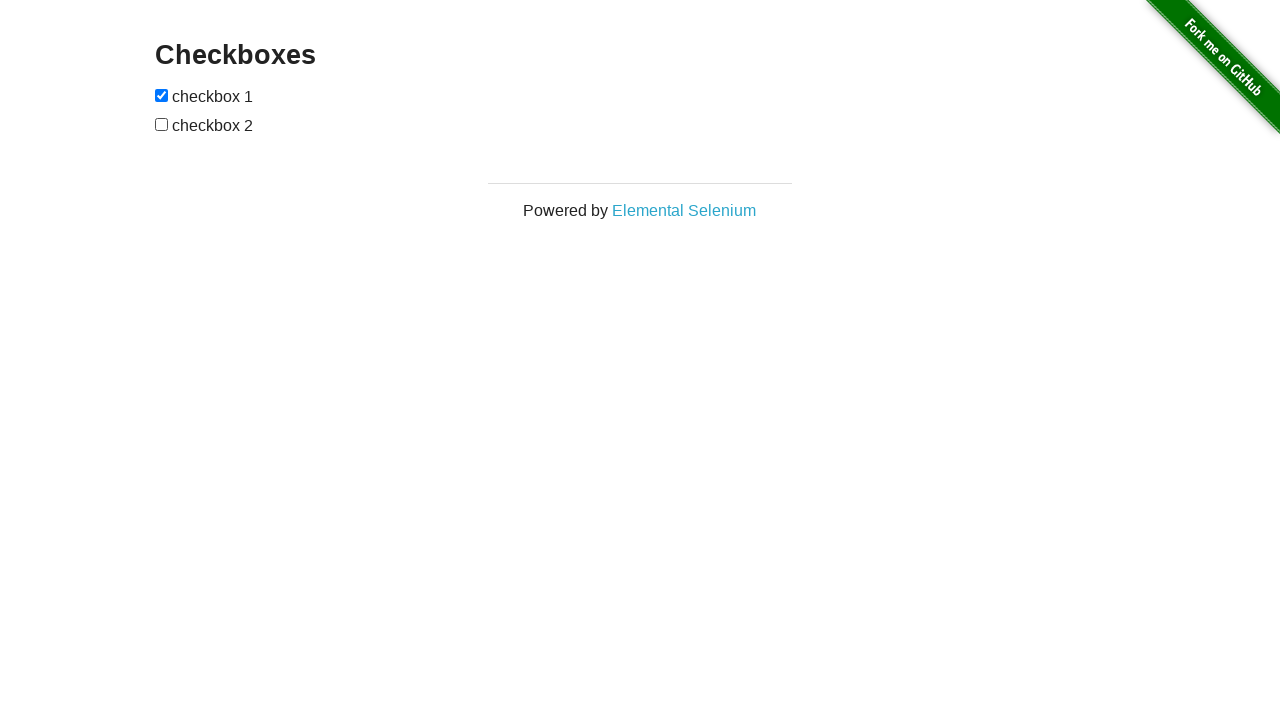

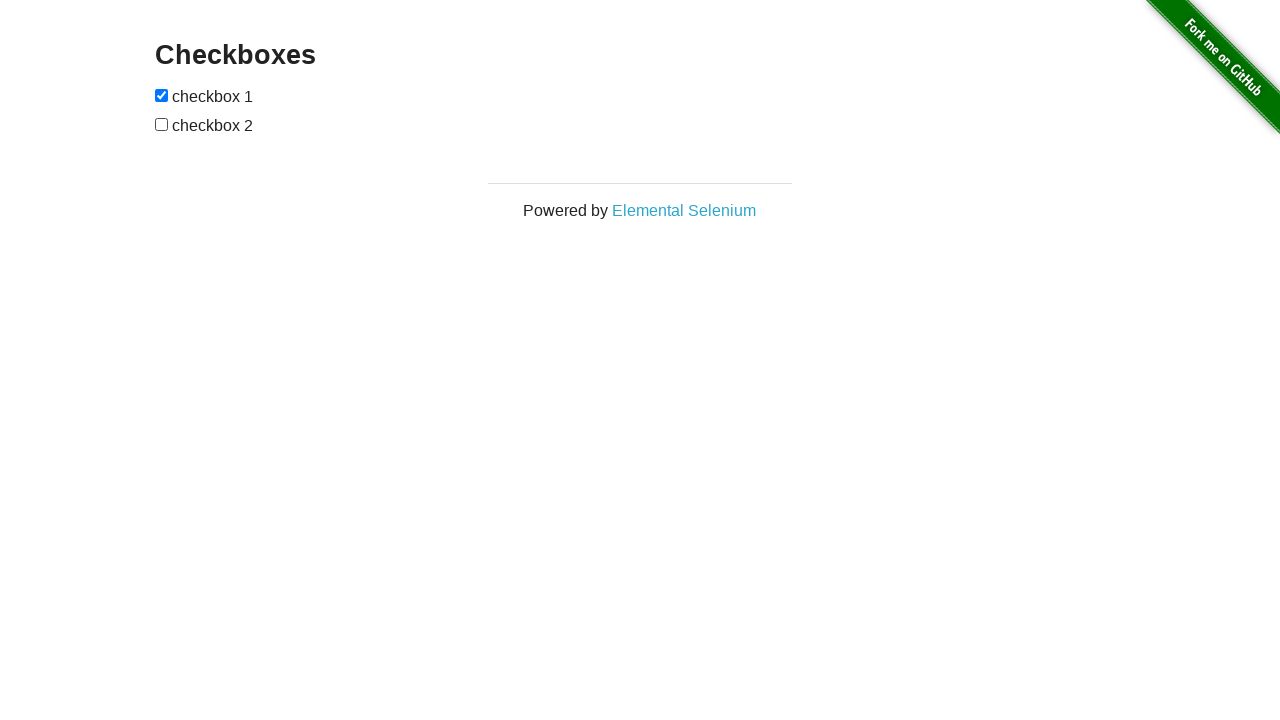